Tests checkbox selection functionality on a challenges page by clicking specific car checkboxes and all motorcycle checkboxes

Starting URL: https://cursoautomacao.netlify.app/desafios.html

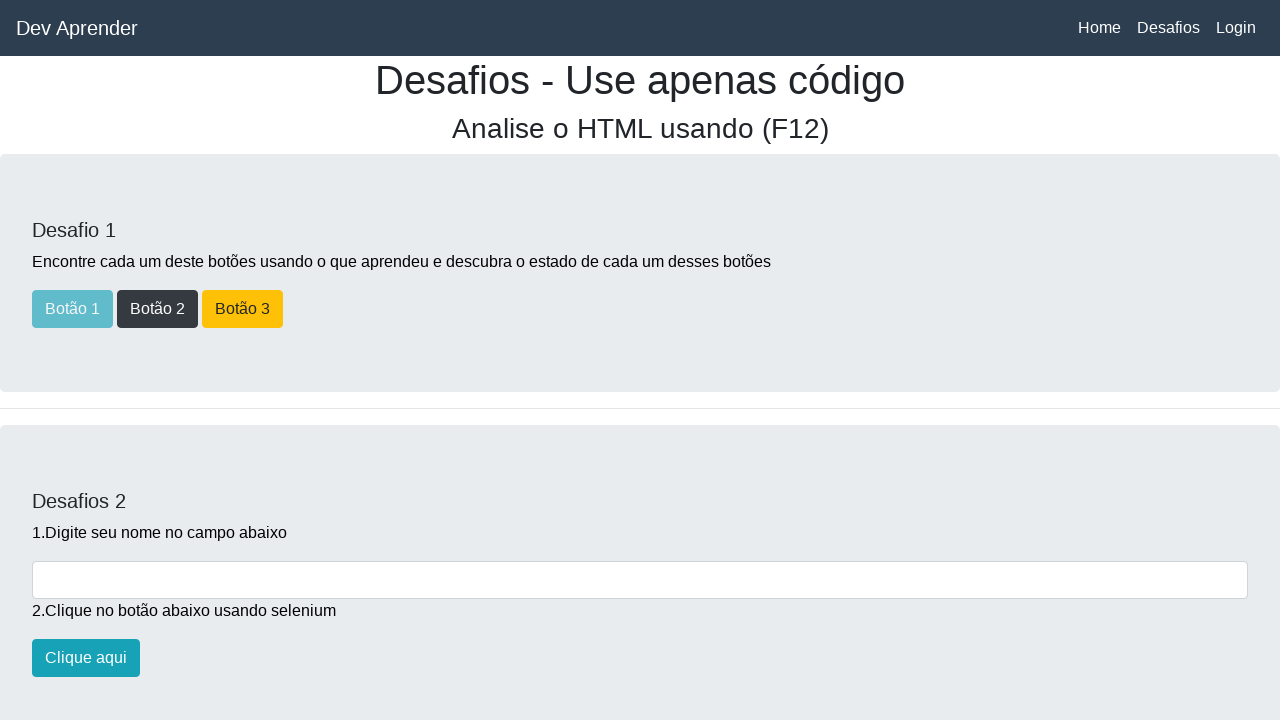

Scrolled down to checkbox section
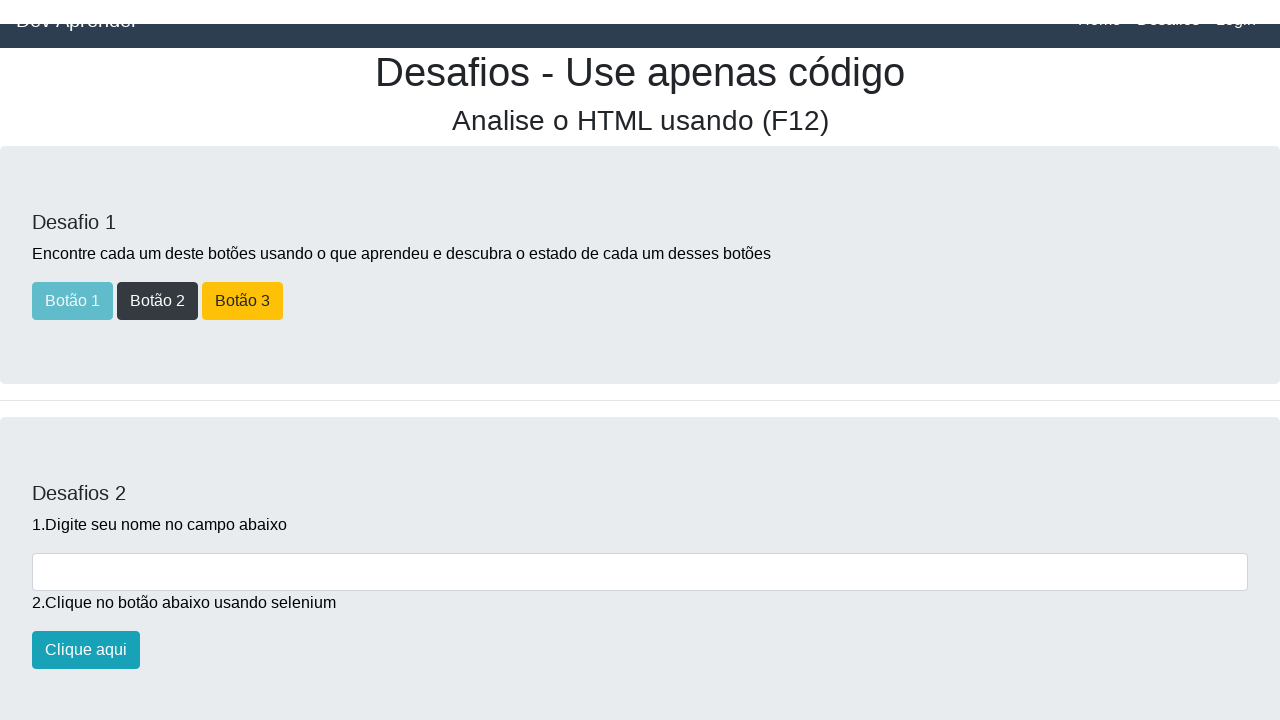

Clicked car checkbox 2 at (38, 83) on xpath=/html/body/section[5]/div[2]/input
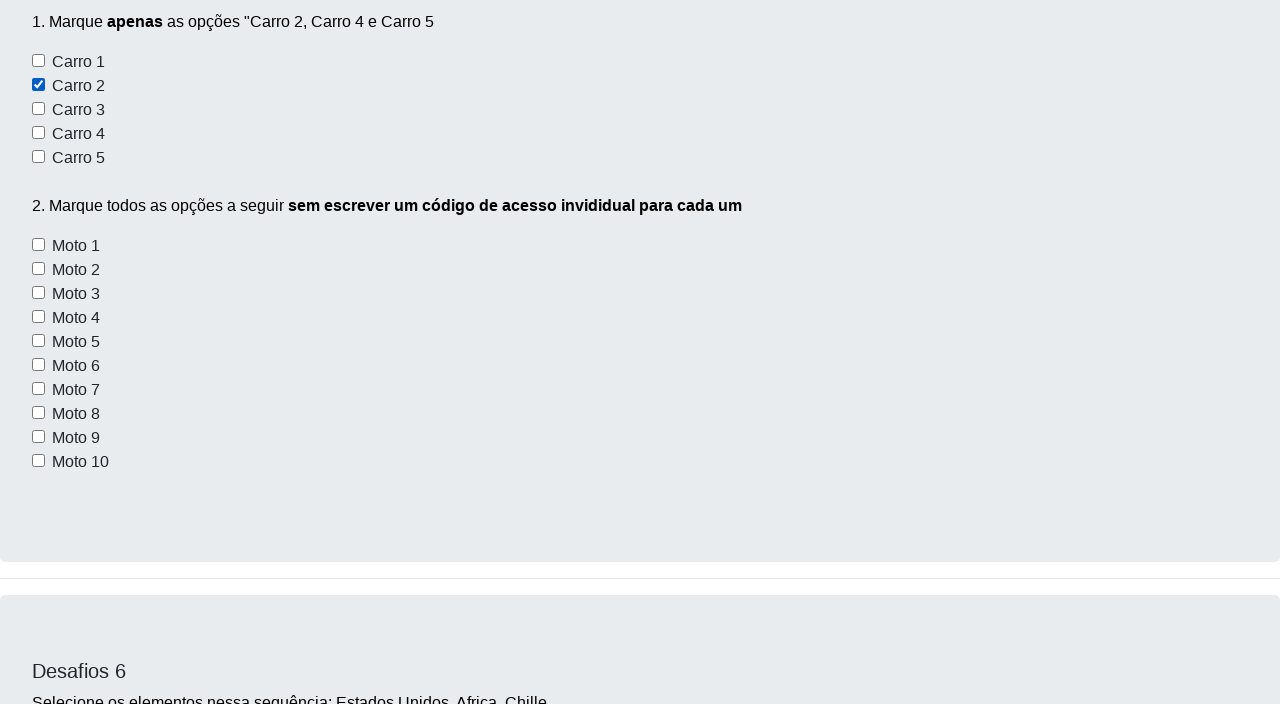

Clicked car checkbox 4 at (38, 7) on xpath=/html/body/section[5]/div[4]/input
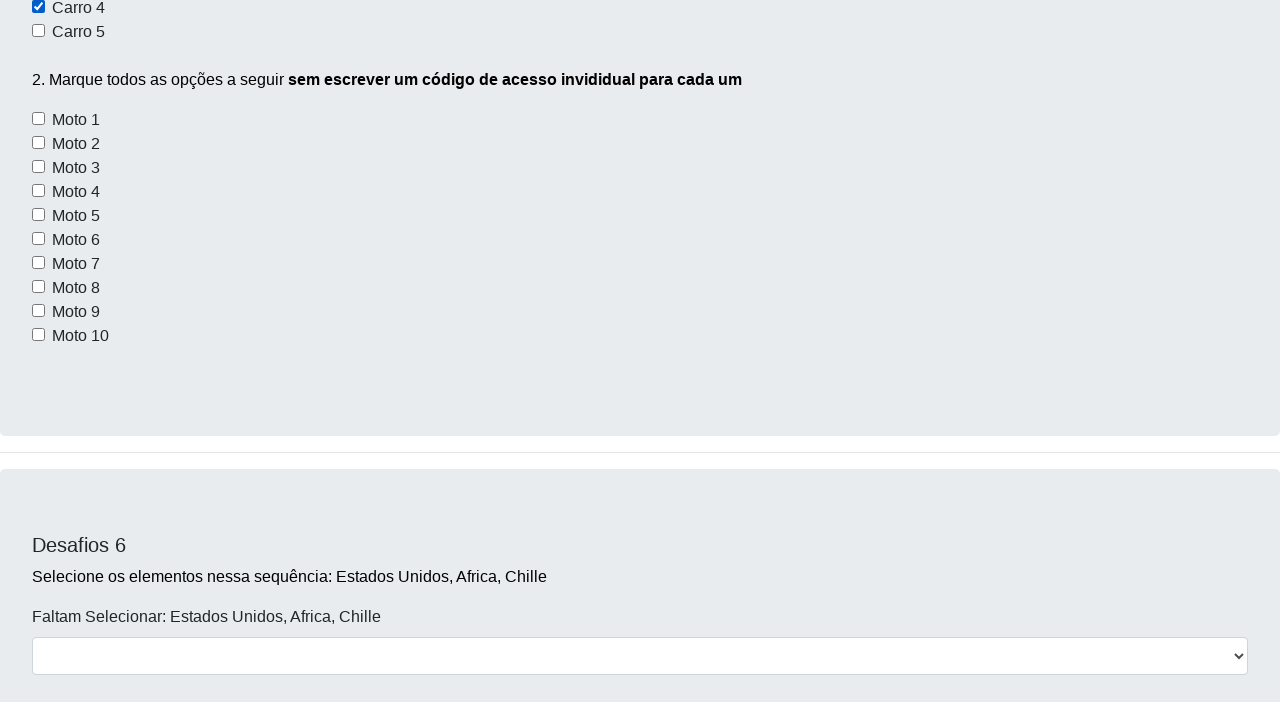

Clicked car checkbox 5 at (38, 361) on xpath=/html/body/section[5]/div[5]/input
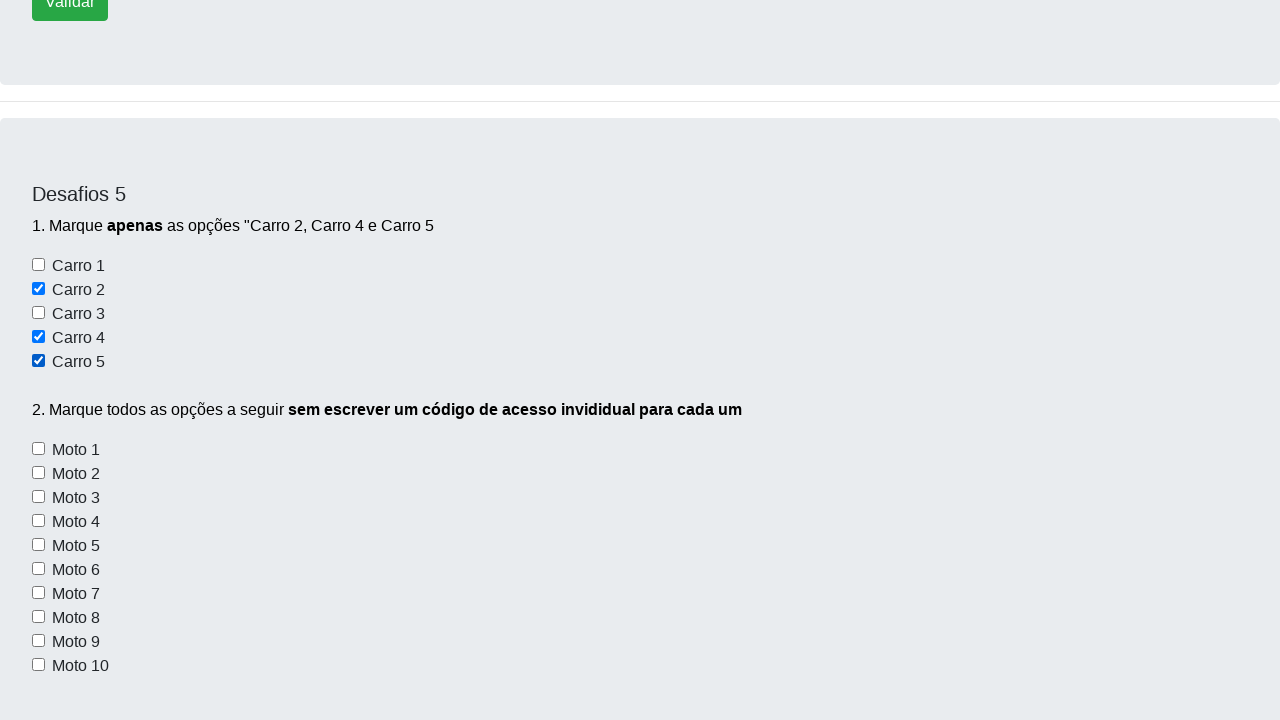

Located all motorcycle checkboxes
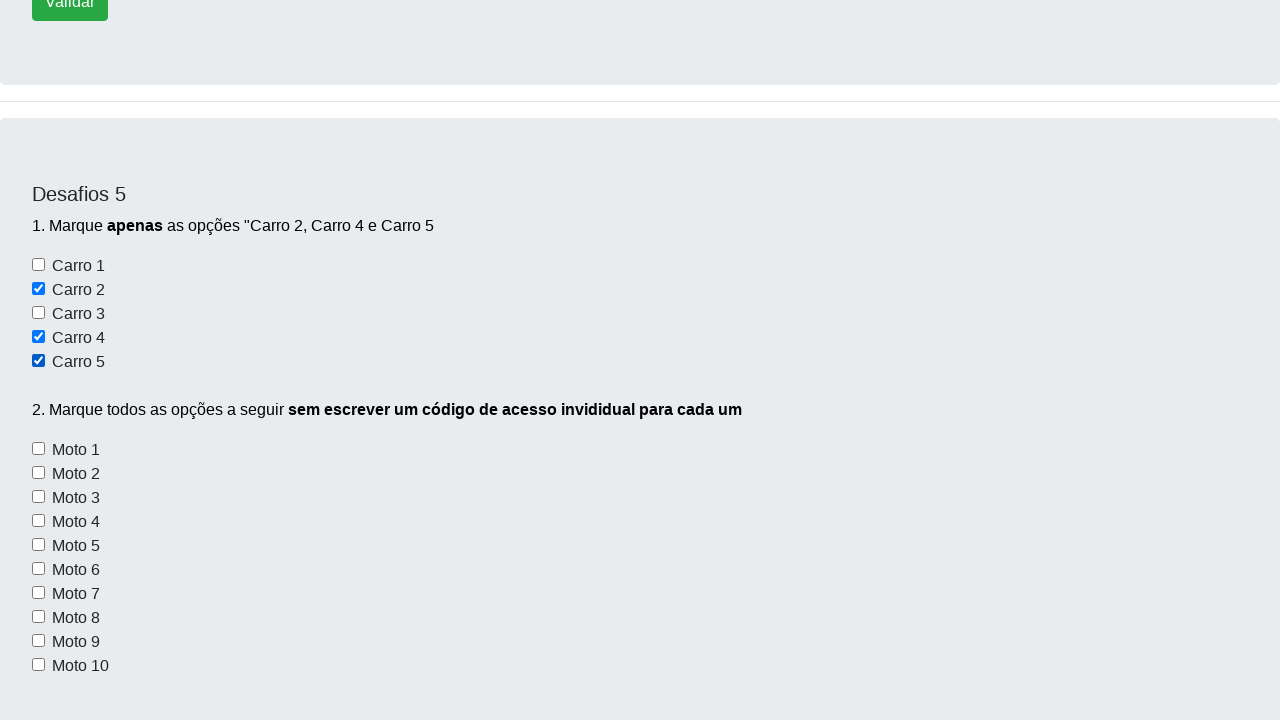

Clicked a motorcycle checkbox
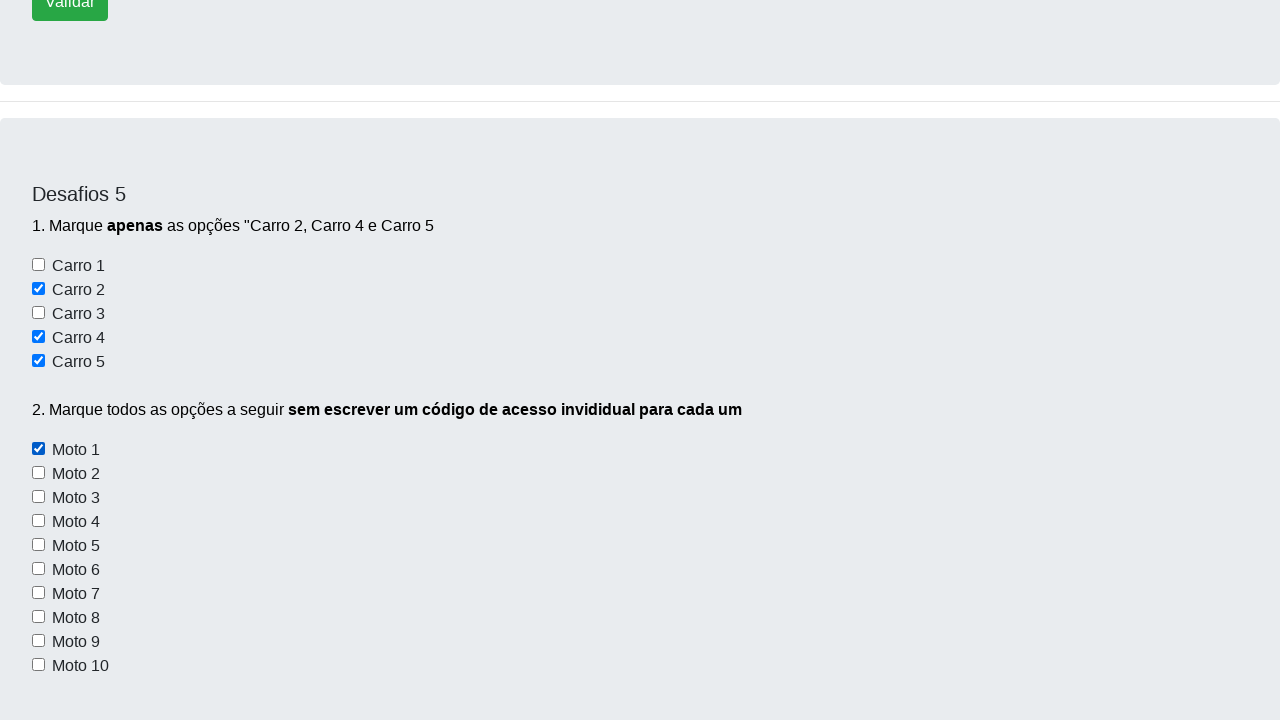

Clicked a motorcycle checkbox
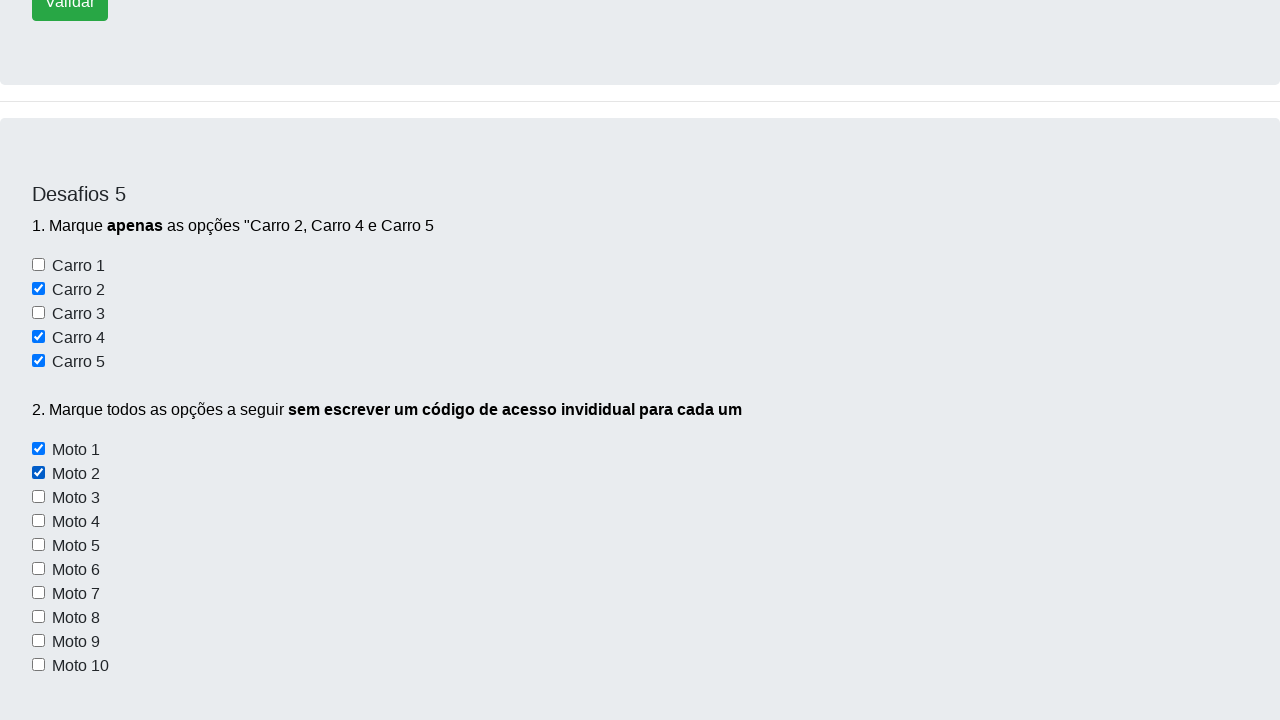

Clicked a motorcycle checkbox
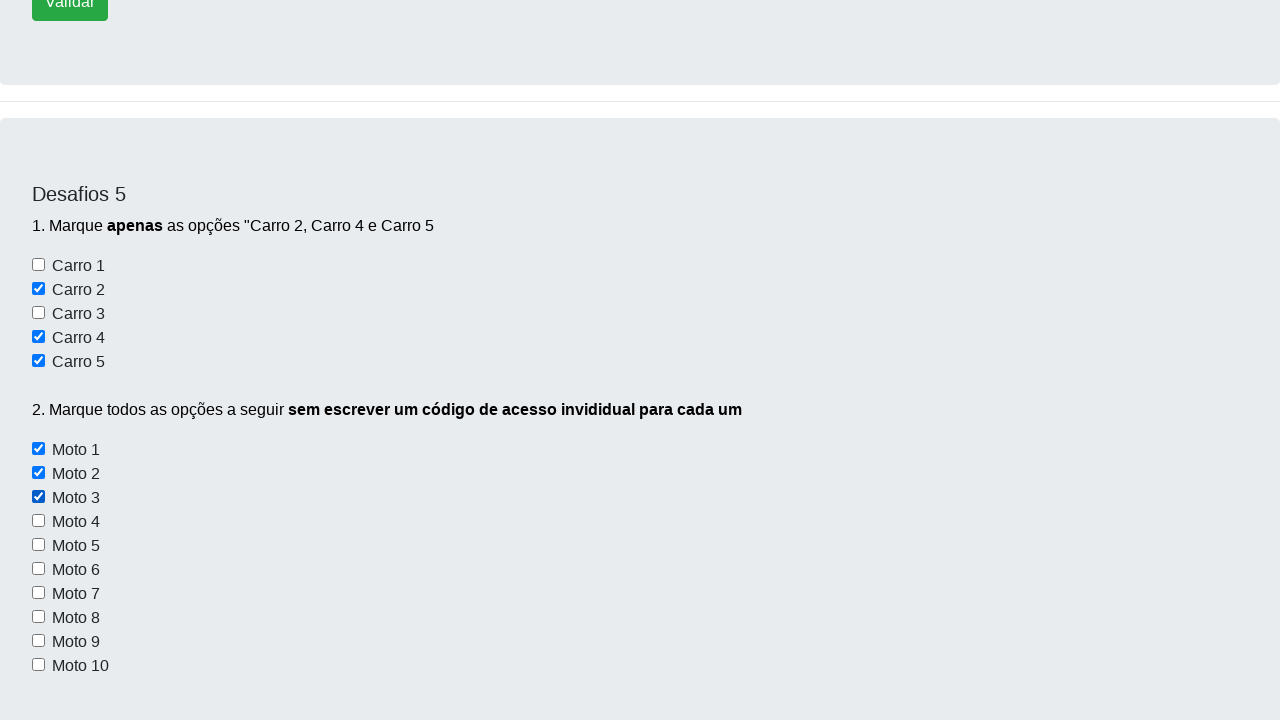

Clicked a motorcycle checkbox
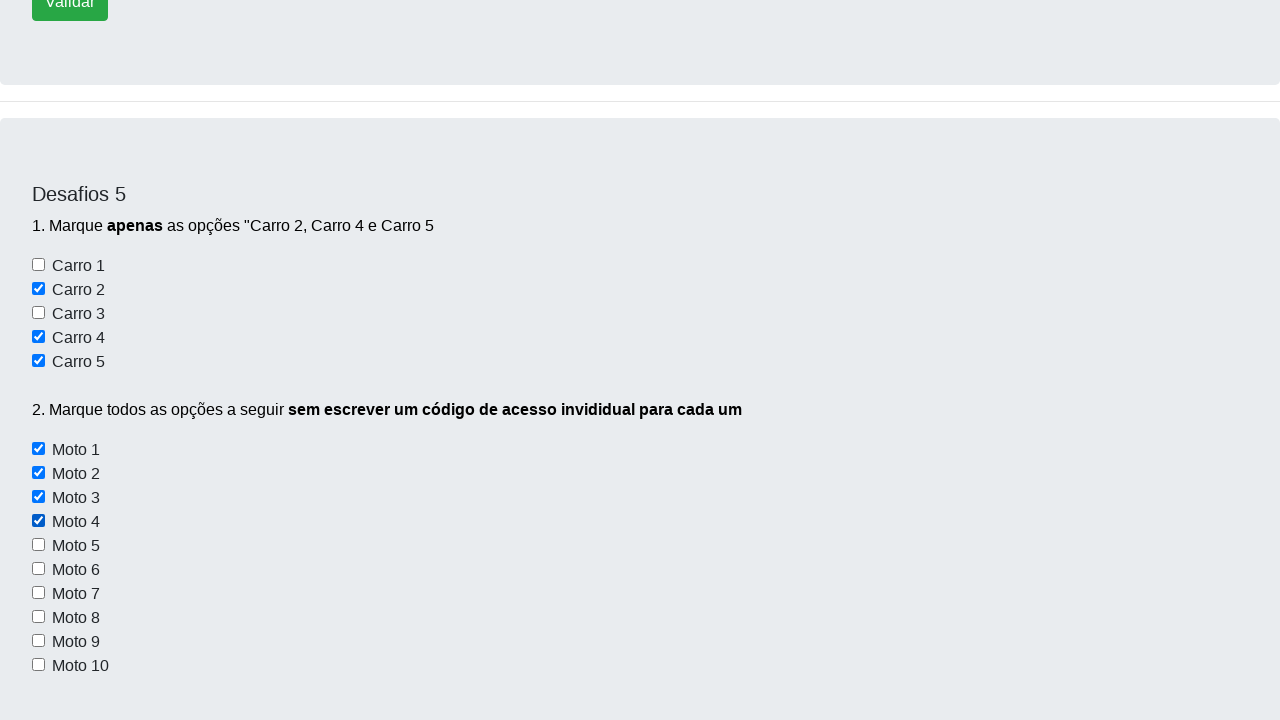

Clicked a motorcycle checkbox
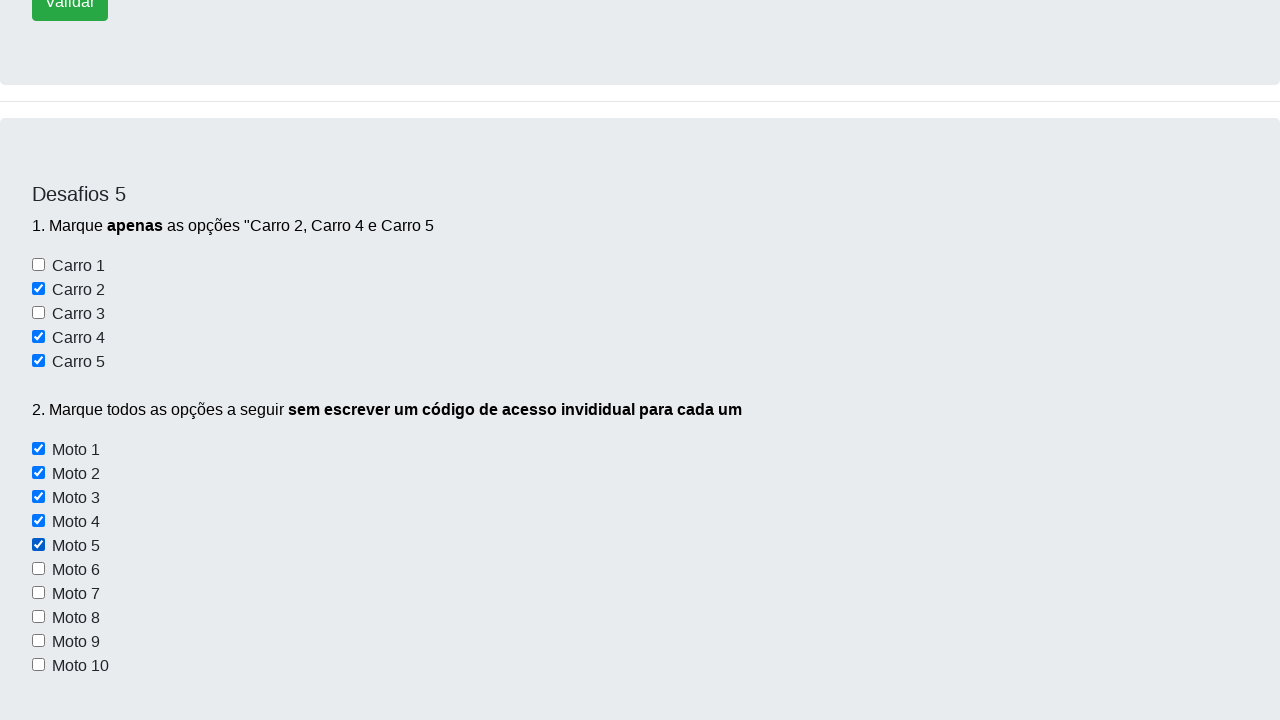

Clicked a motorcycle checkbox
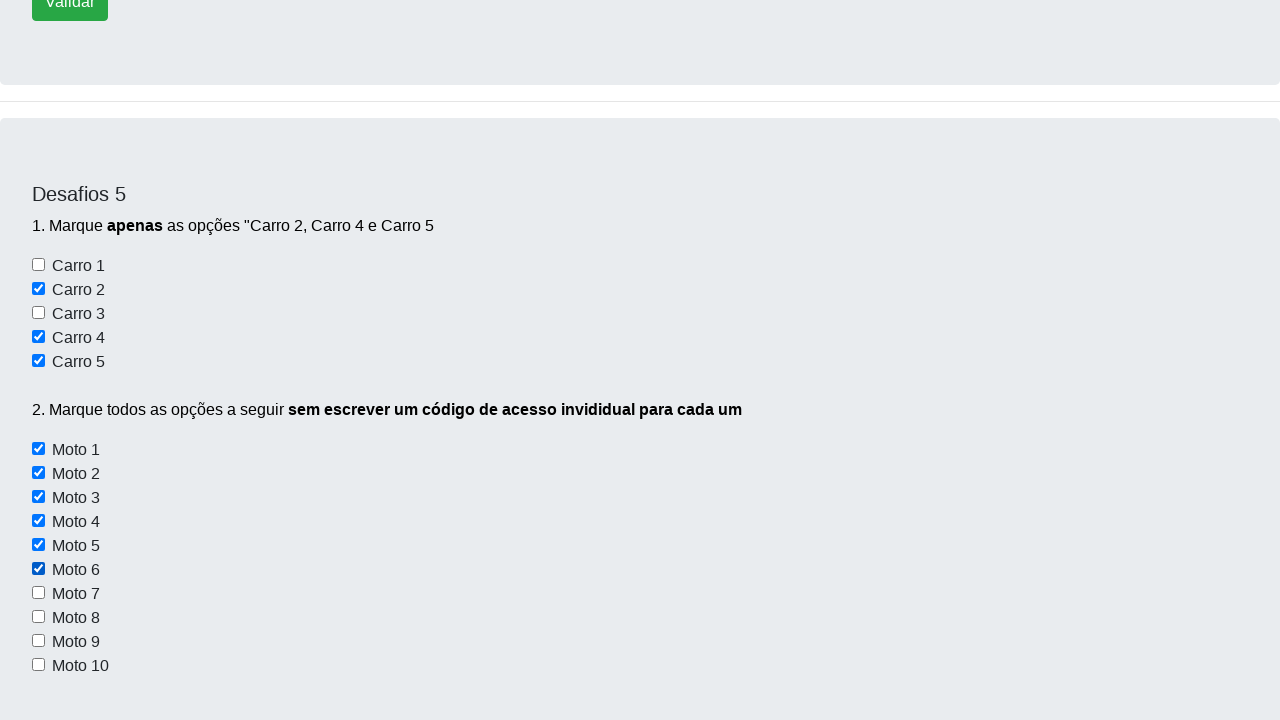

Clicked a motorcycle checkbox
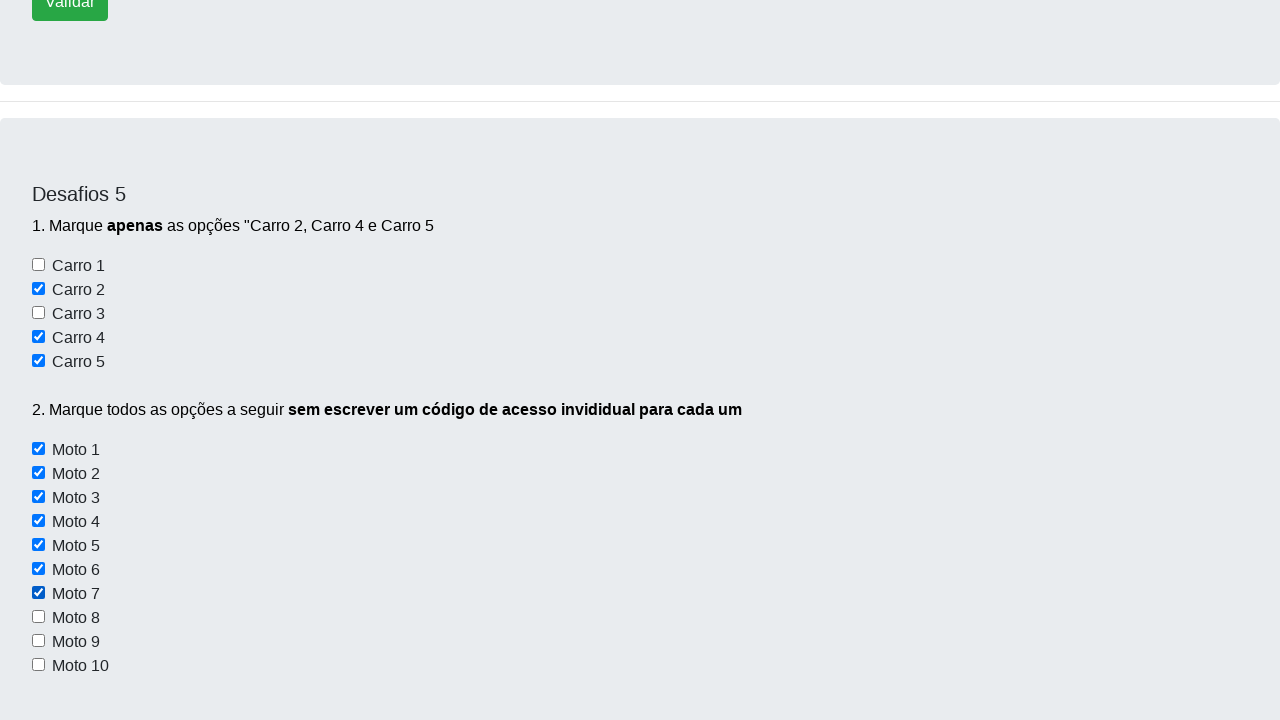

Clicked a motorcycle checkbox
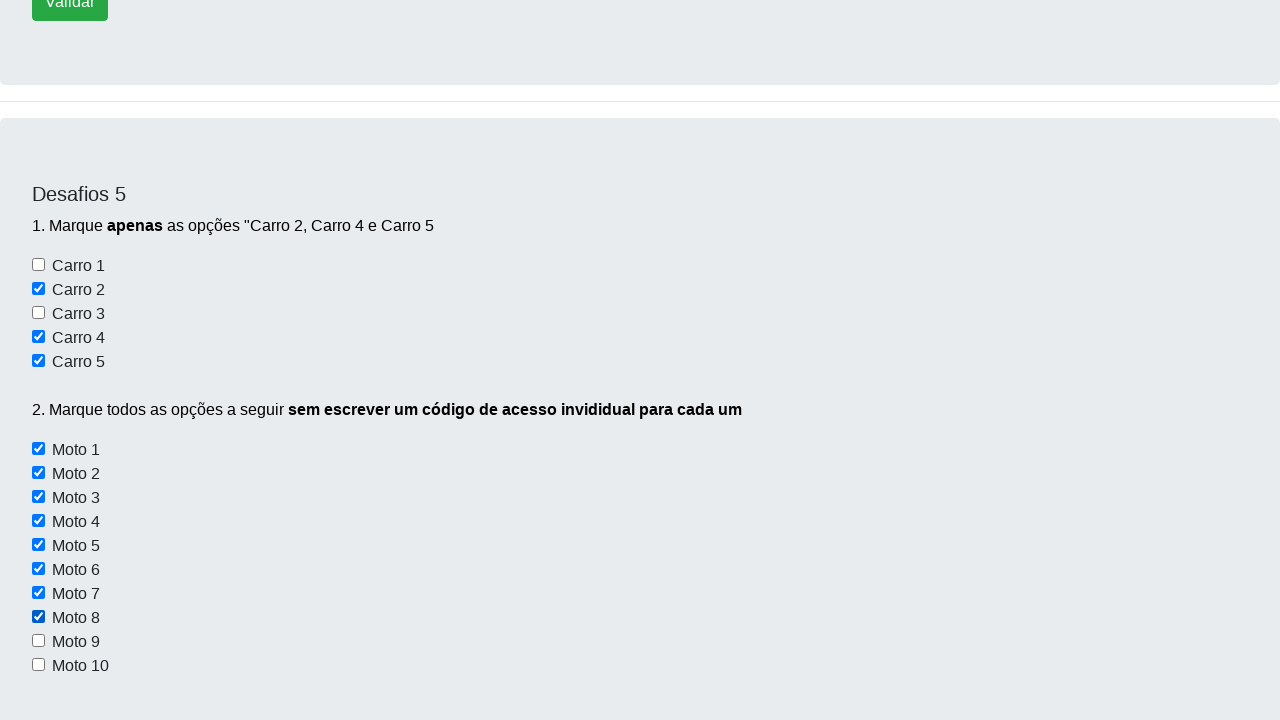

Clicked a motorcycle checkbox
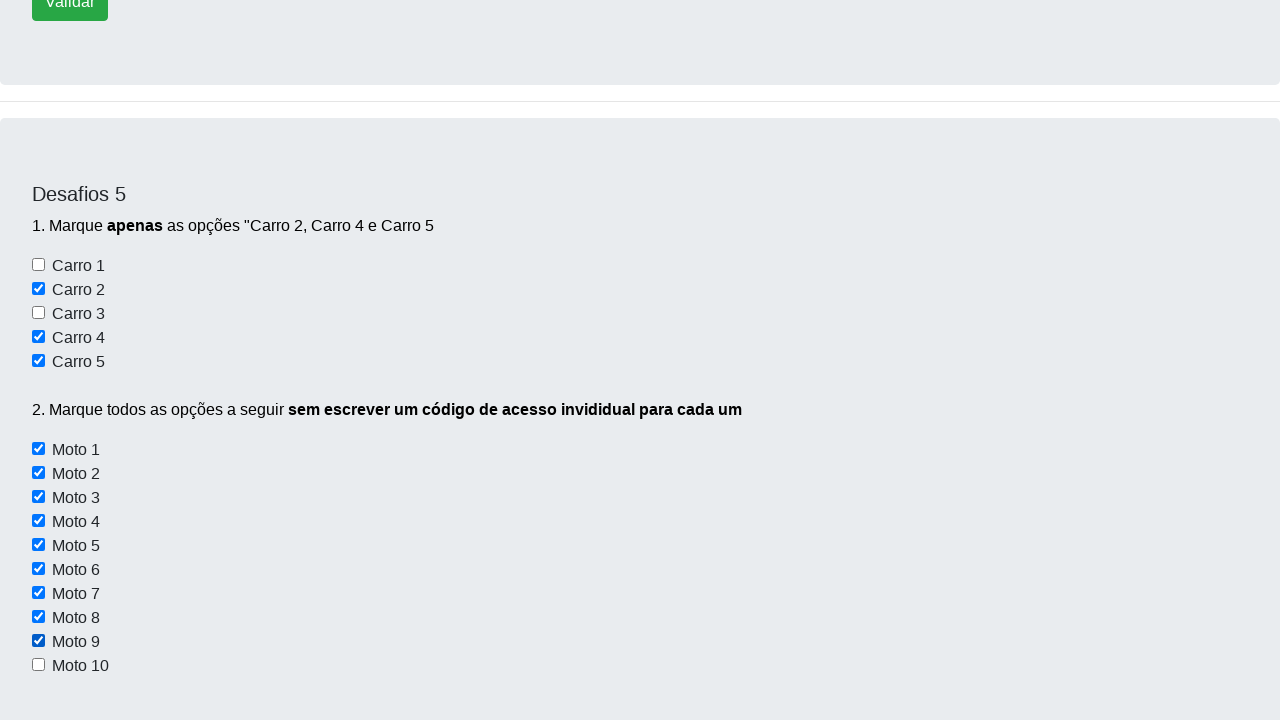

Clicked a motorcycle checkbox
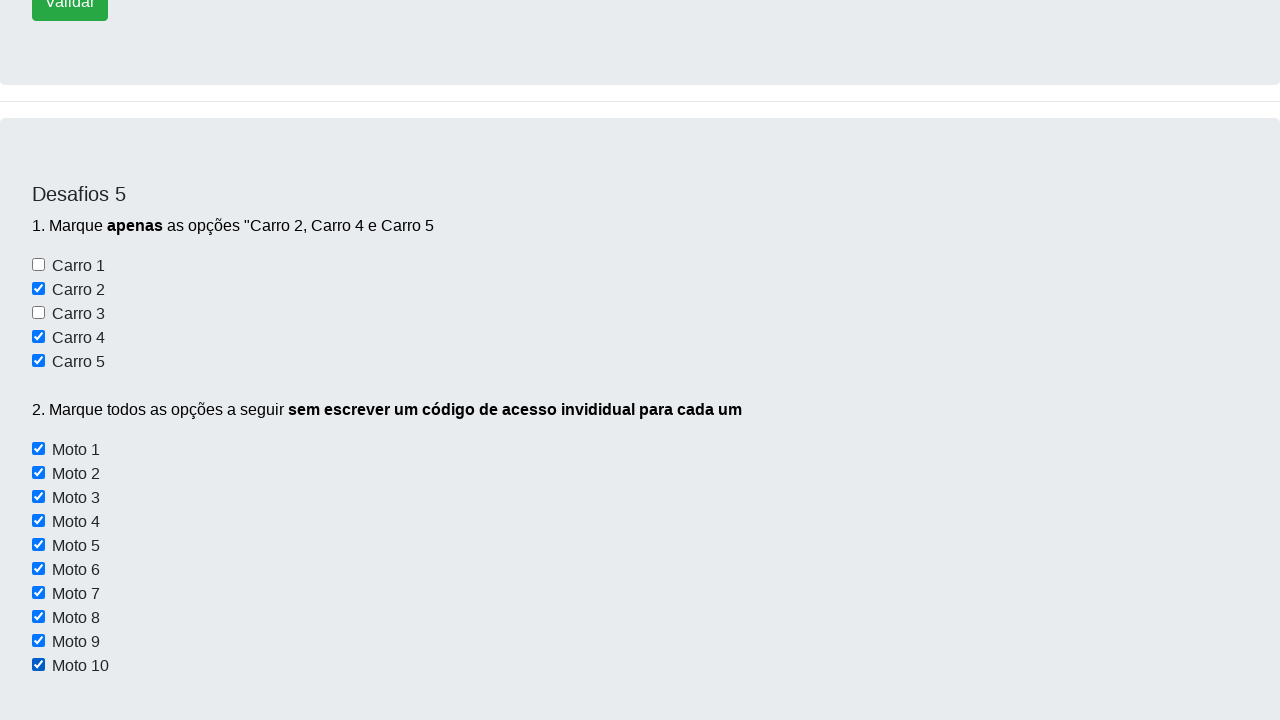

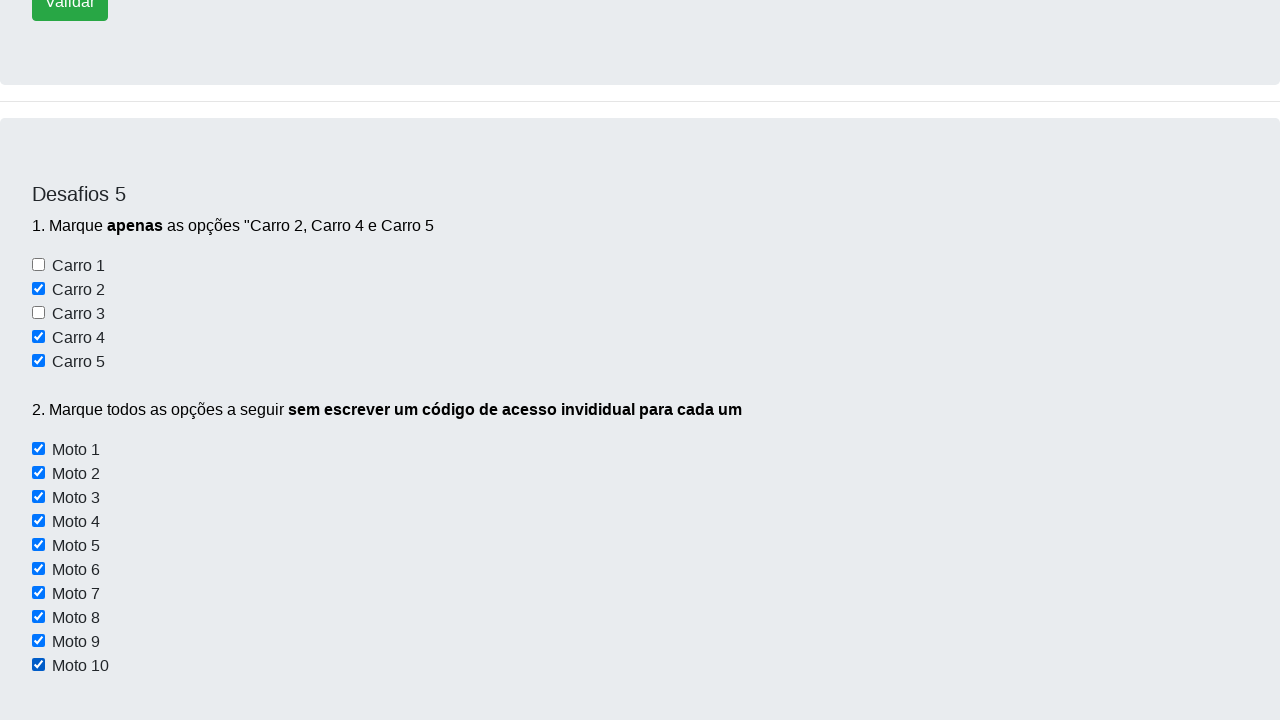